Opens the RedBus travel booking website and maximizes the browser window to verify the site loads correctly.

Starting URL: https://www.redbus.in

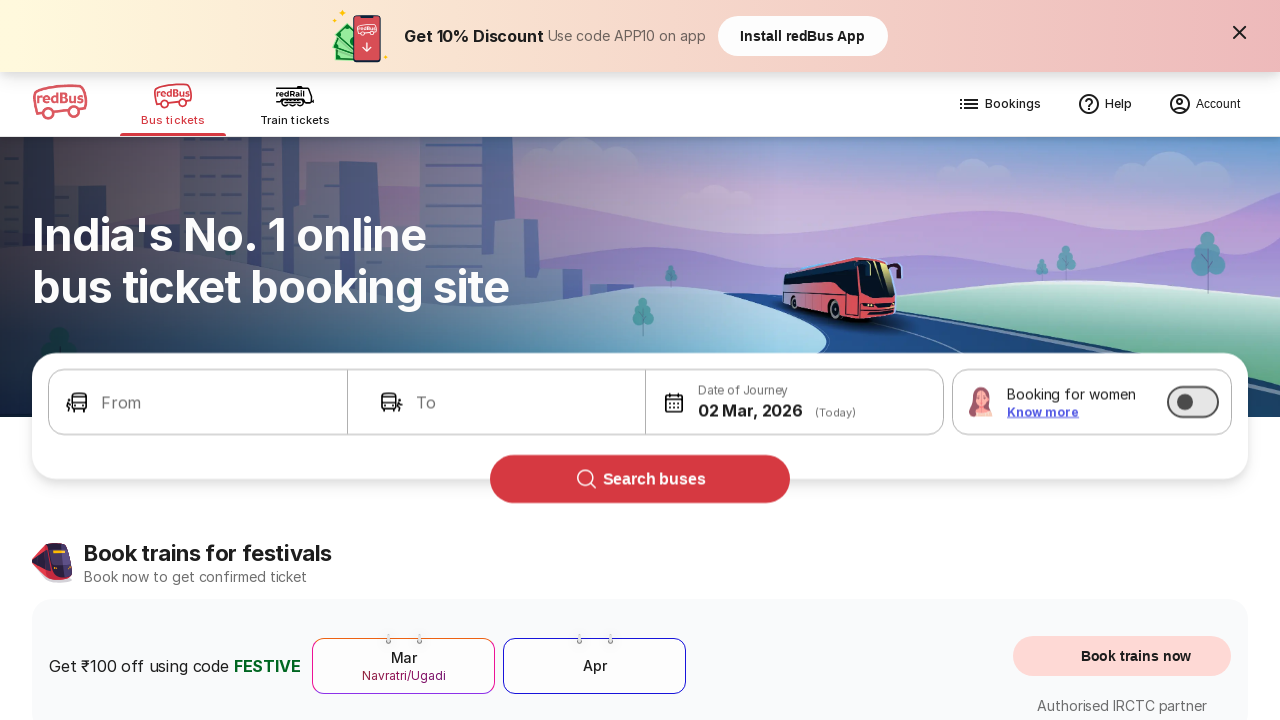

Waited for page to reach domcontentloaded state
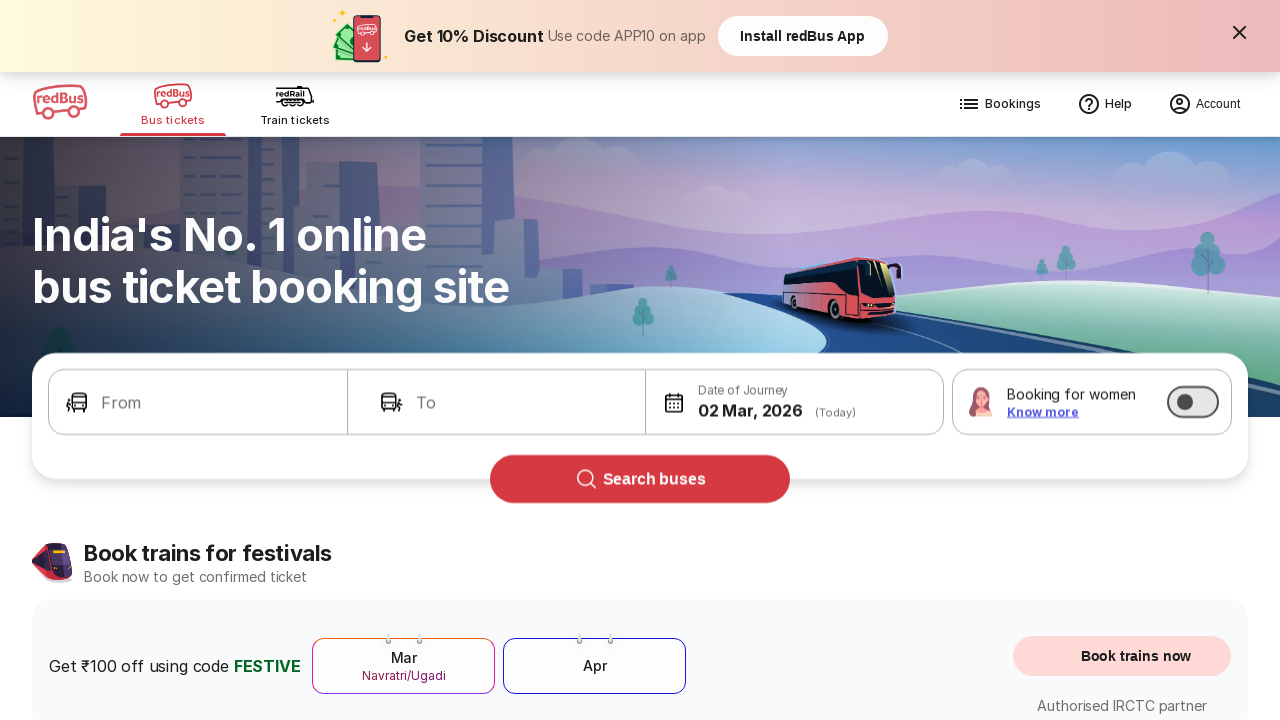

Verified body element is present on RedBus website
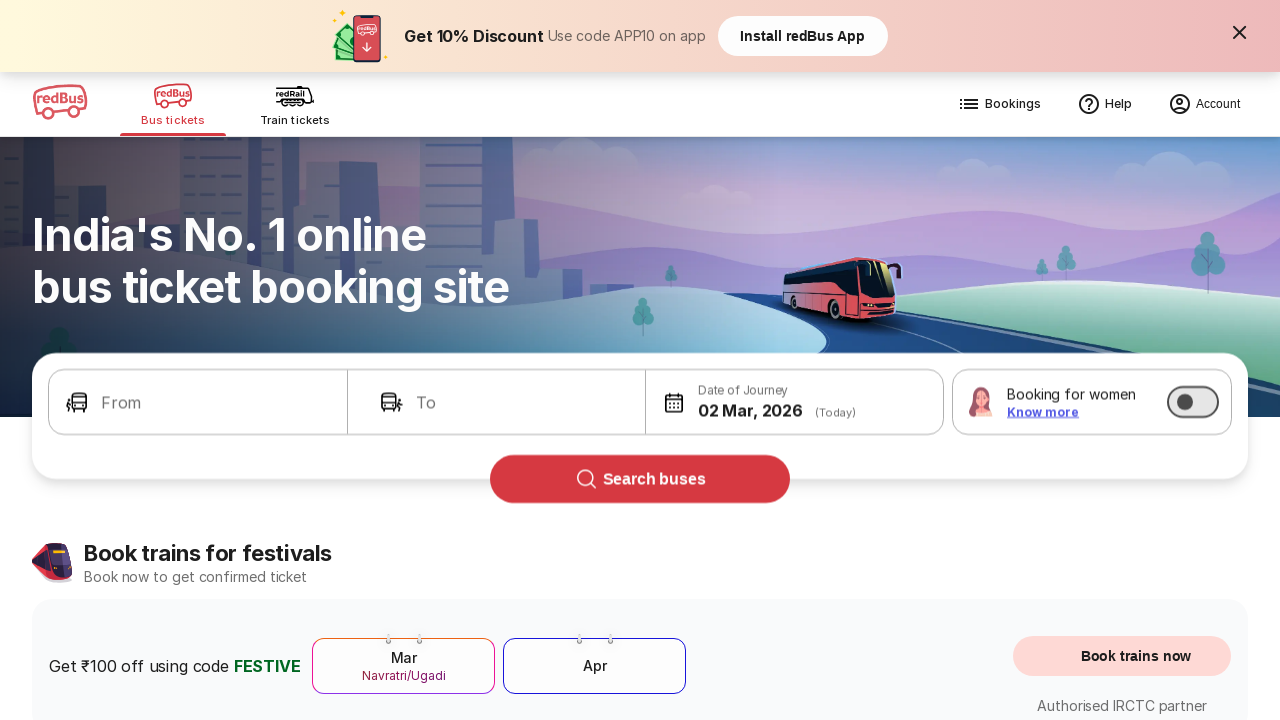

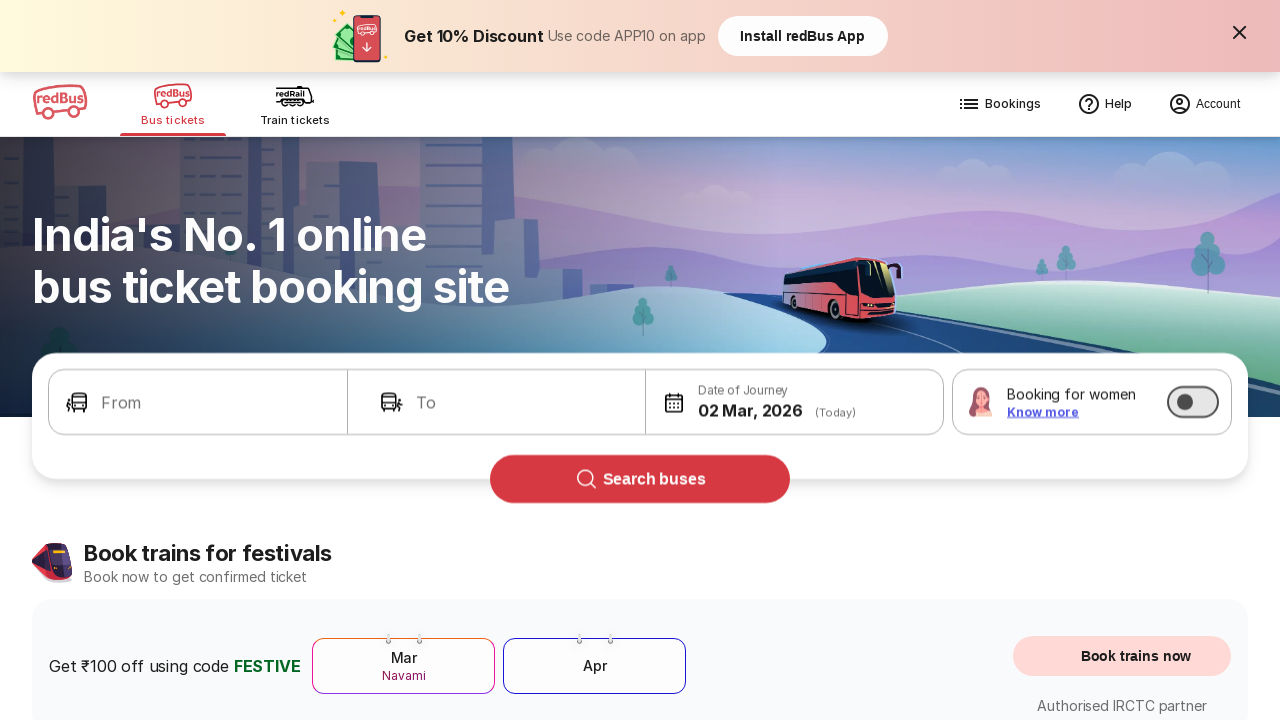